Tests hover action on an element and verifies the hovered status

Starting URL: https://www.selenium.dev/selenium/web/mouse_interaction.html

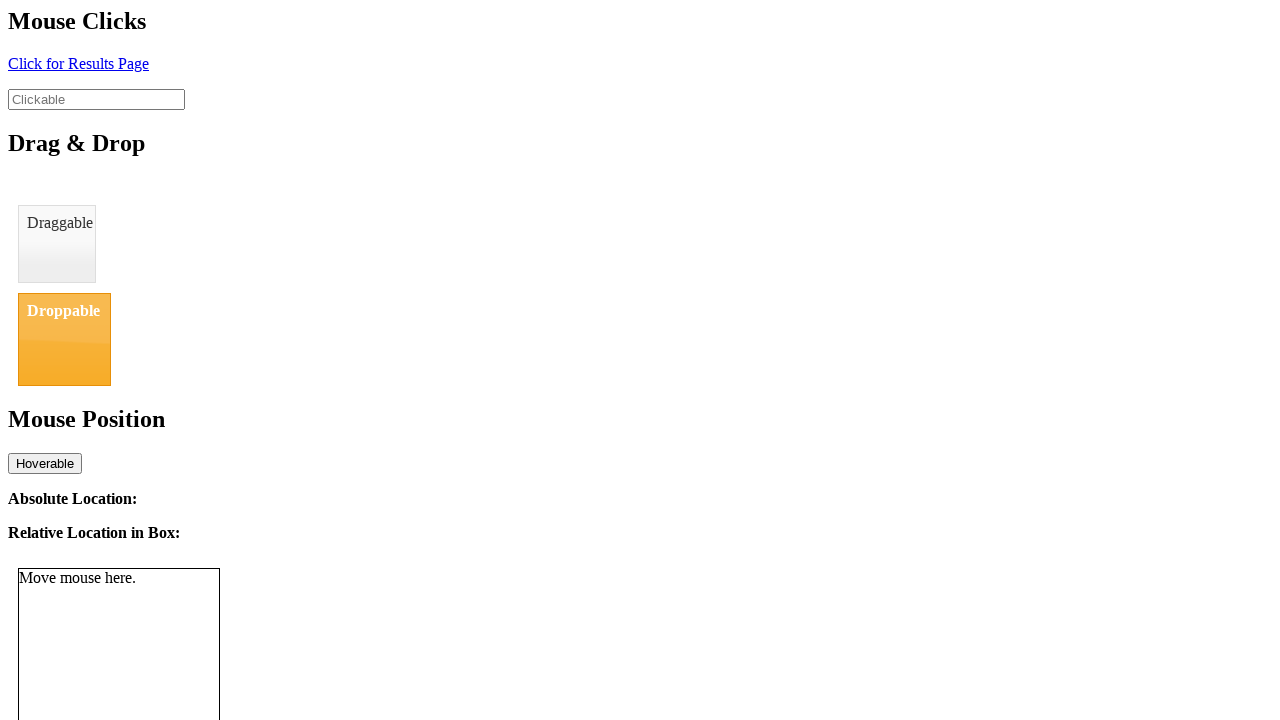

Navigated to mouse interaction test page
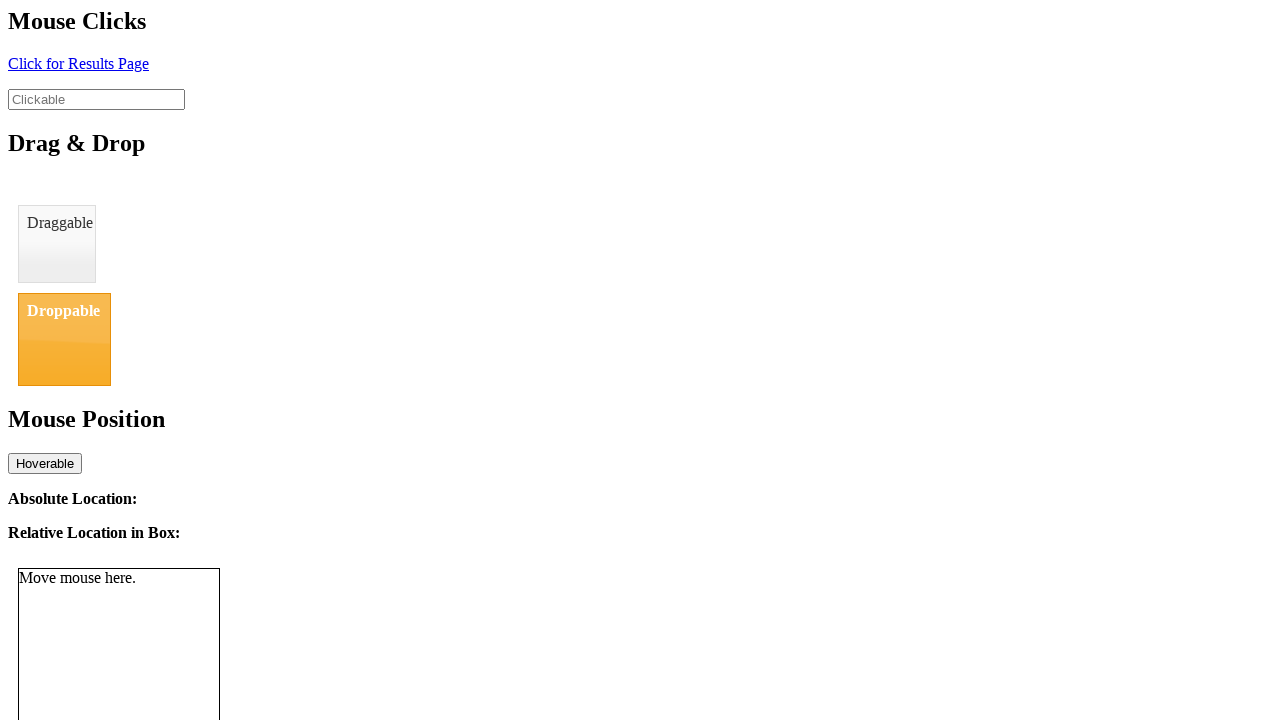

Hovered over the hoverable element at (45, 463) on #hover
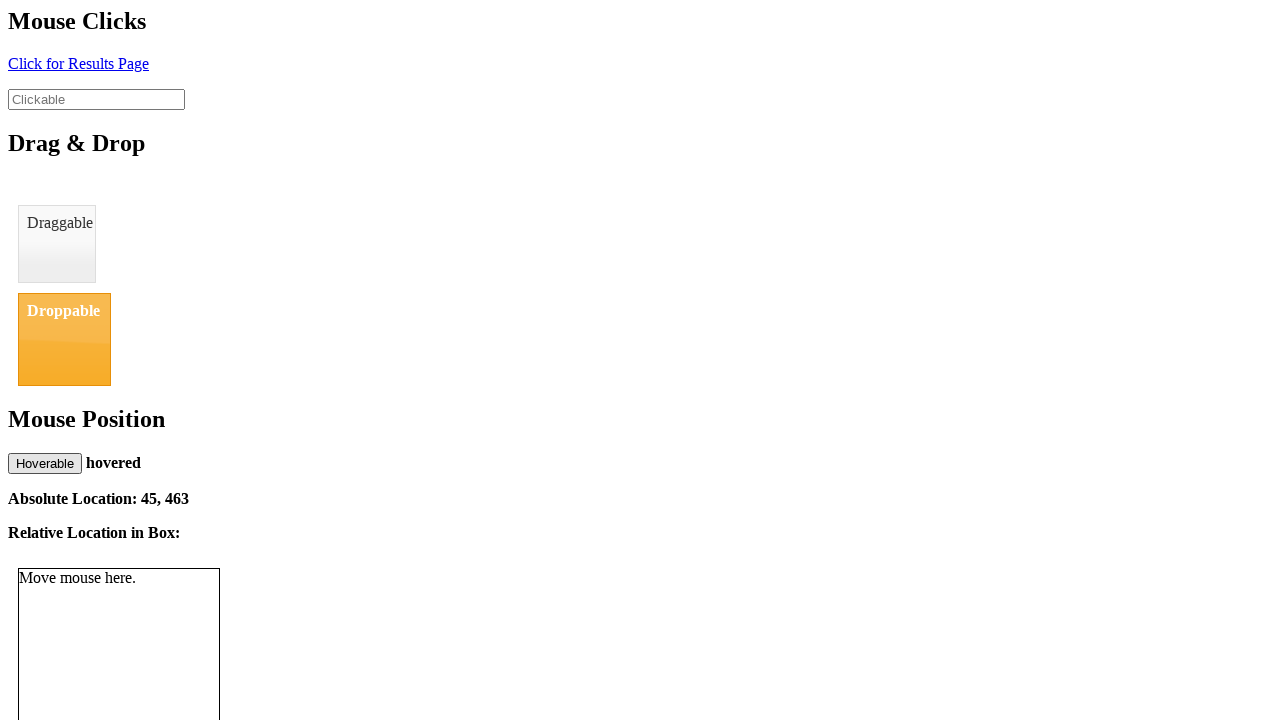

Verified that hover status displays 'hovered'
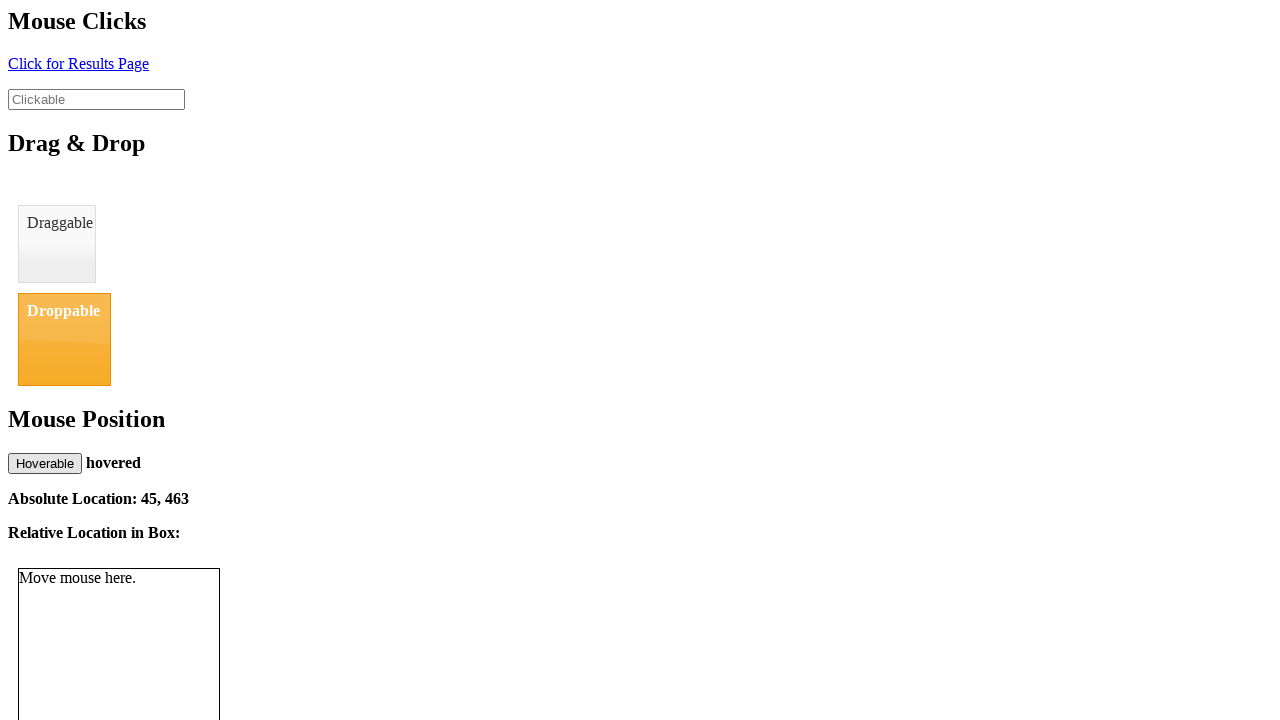

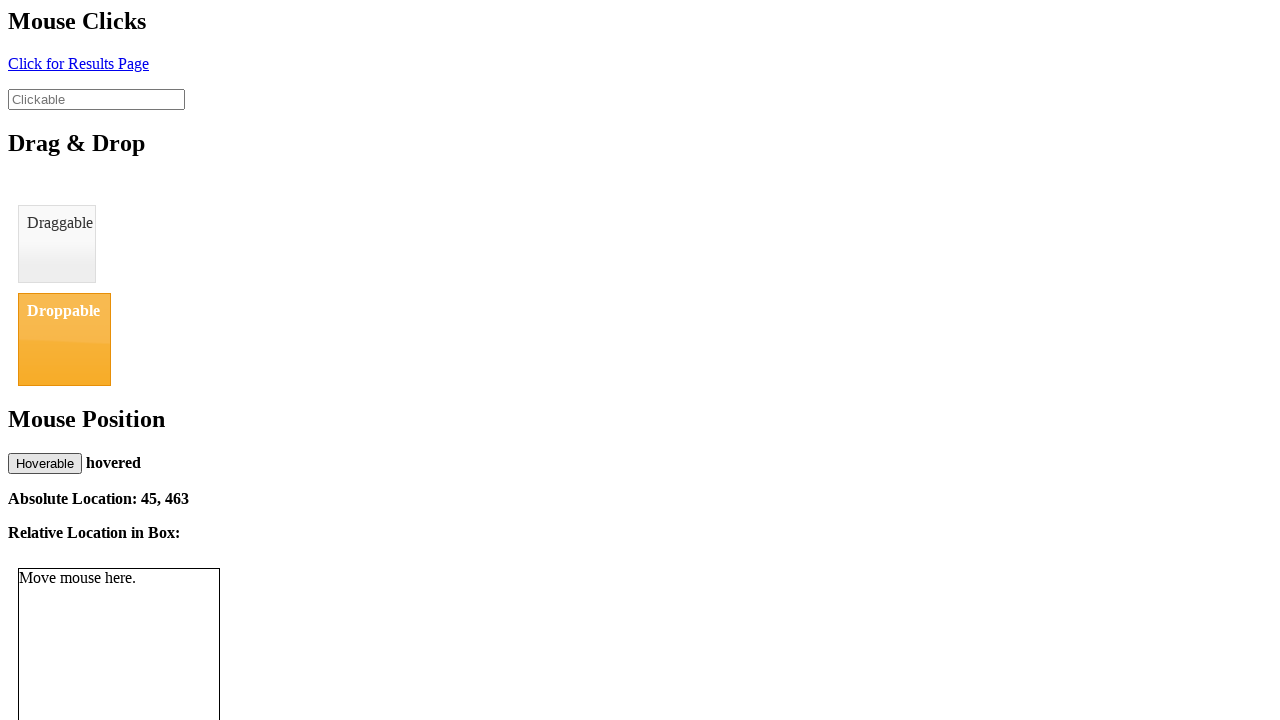